Navigates to Form Authentication page and clicks the login button with empty credentials to verify error message is displayed

Starting URL: https://the-internet.herokuapp.com/

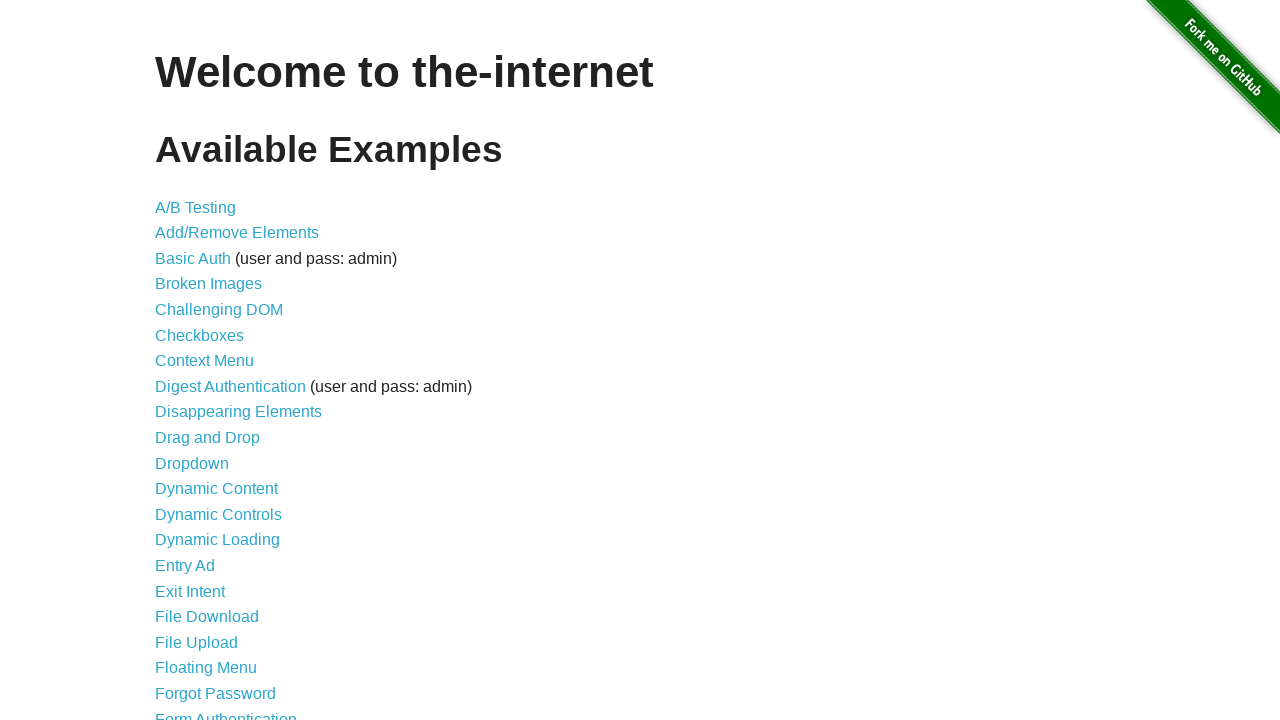

Clicked on Form Authentication link at (226, 712) on text=Form Authentication
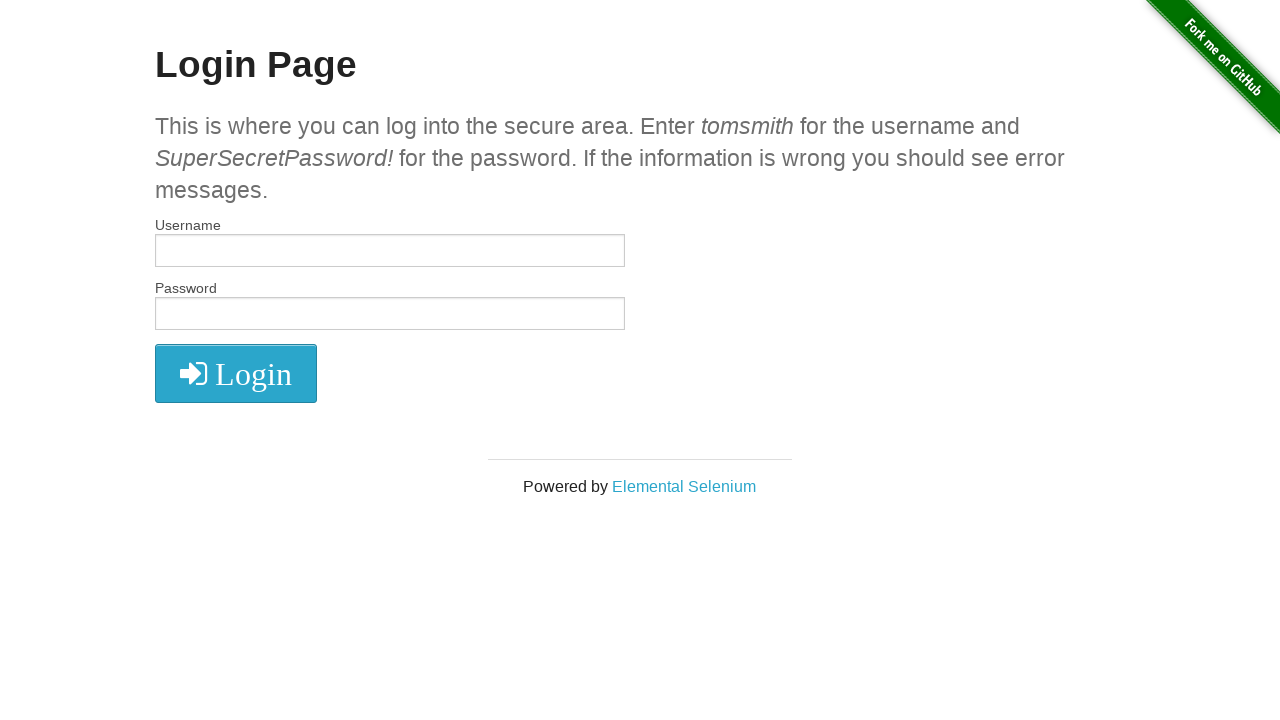

Login page loaded and login button is visible
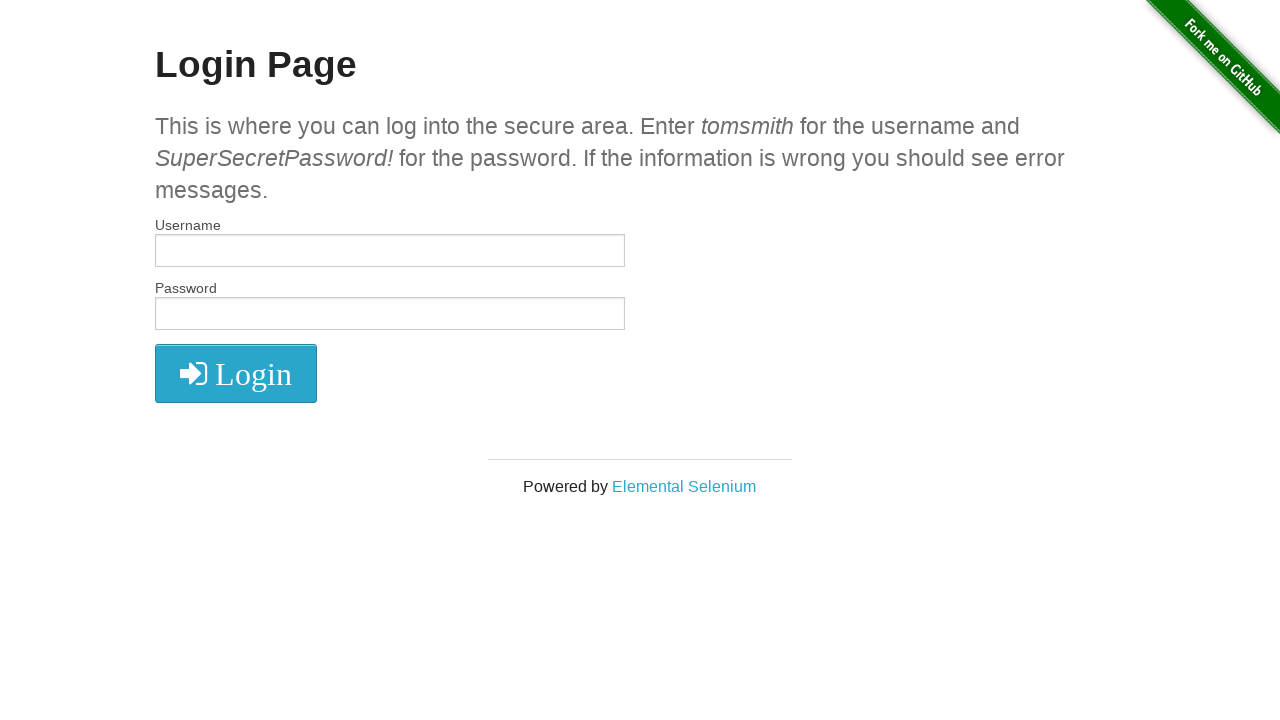

Clicked login button with empty credentials at (236, 373) on #login button
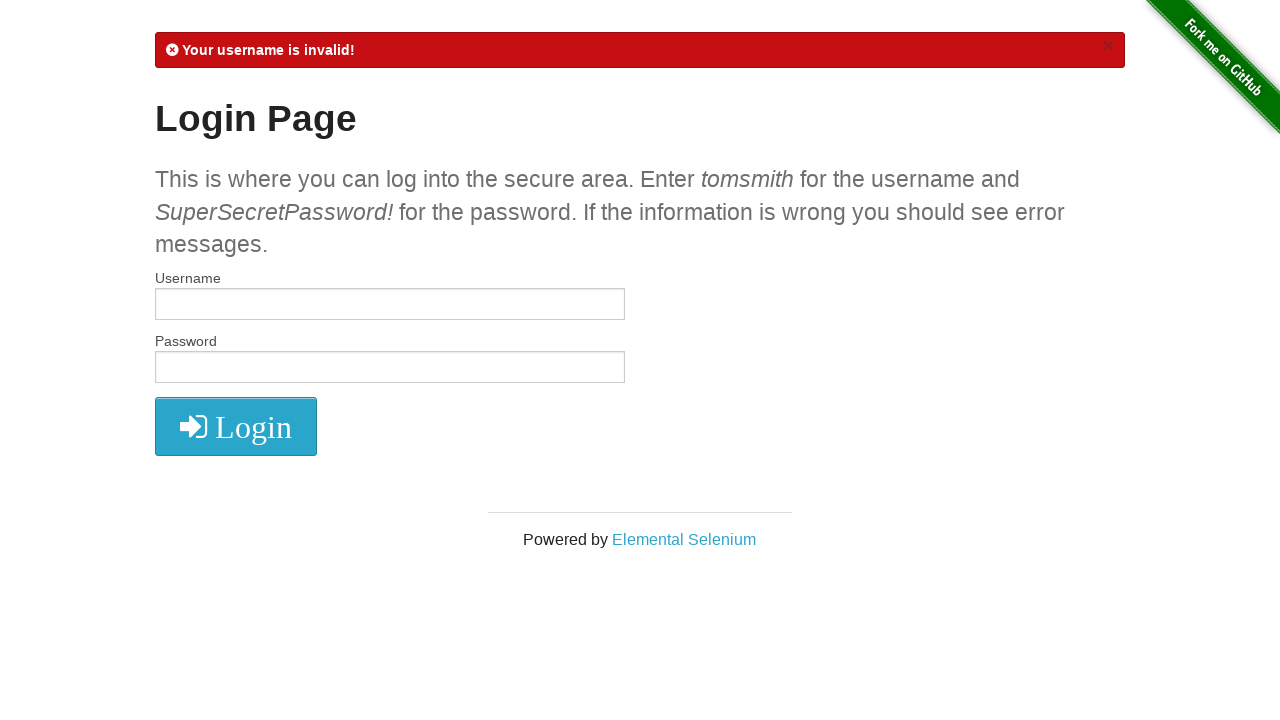

Error message appeared on screen
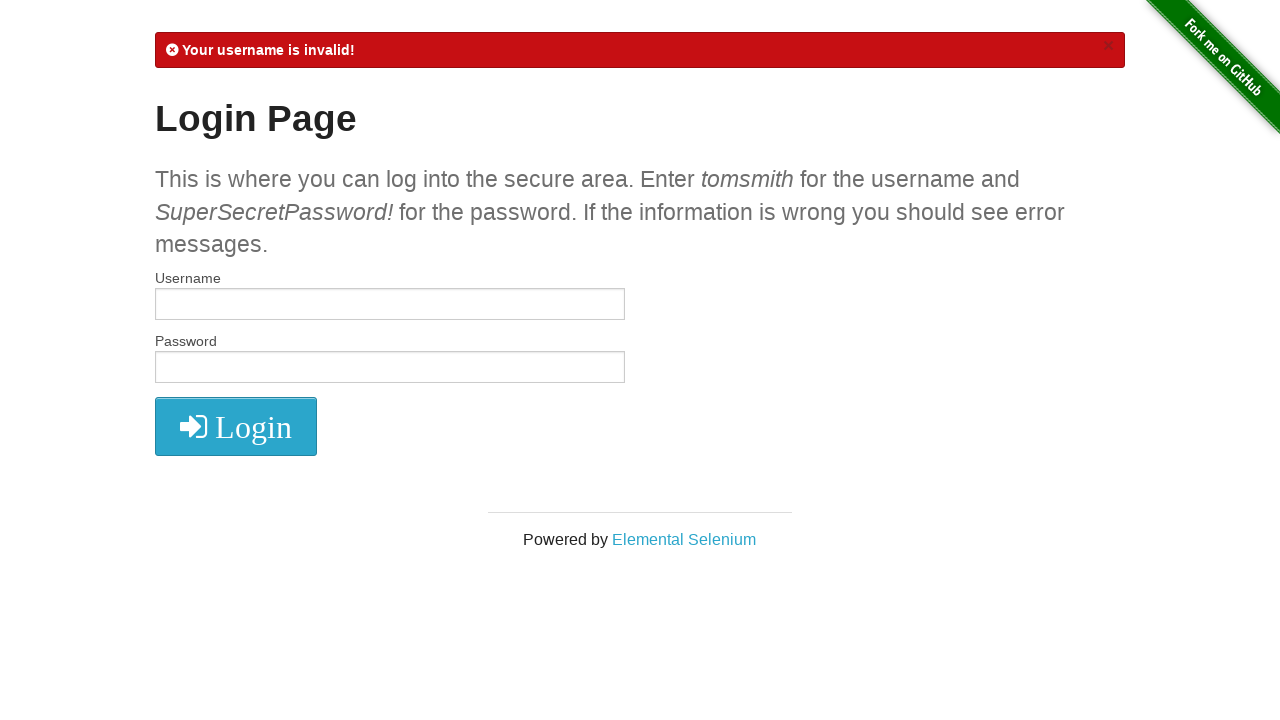

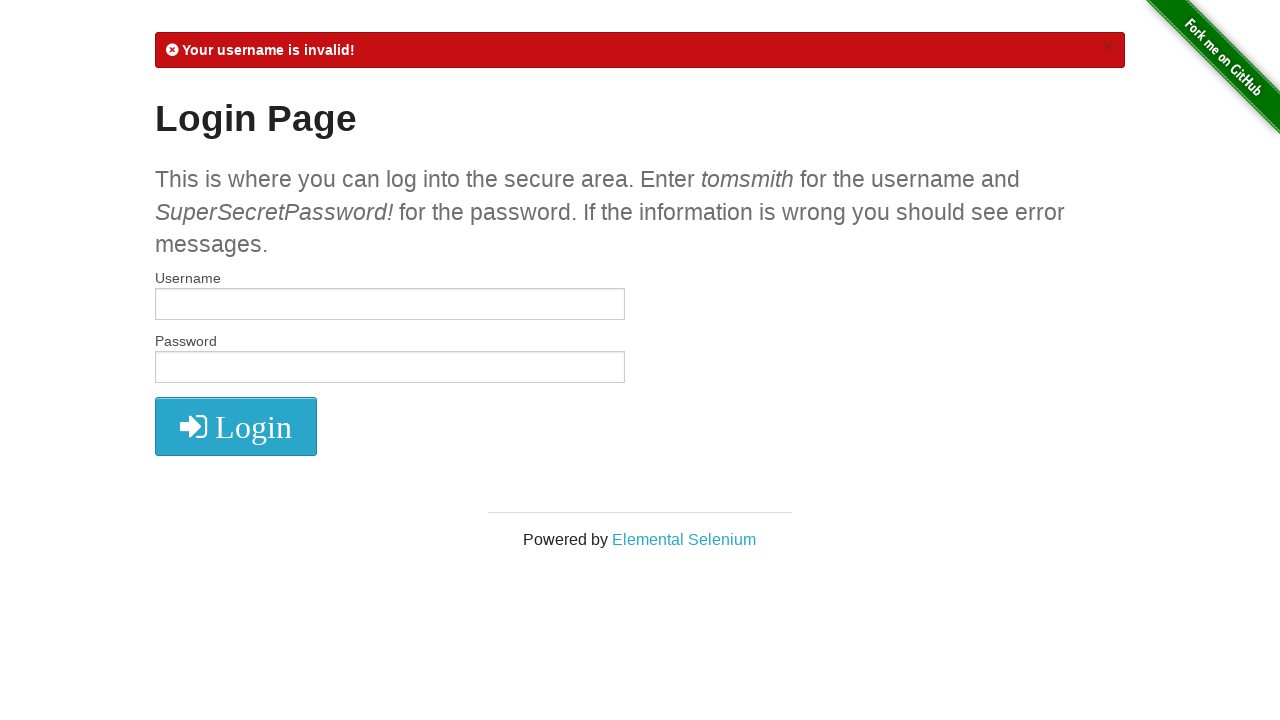